Tests form submission on DemoQA by filling in personal details (name, email, gender, mobile) and verifying the submitted data in the results table

Starting URL: https://demoqa.com/automation-practice-form

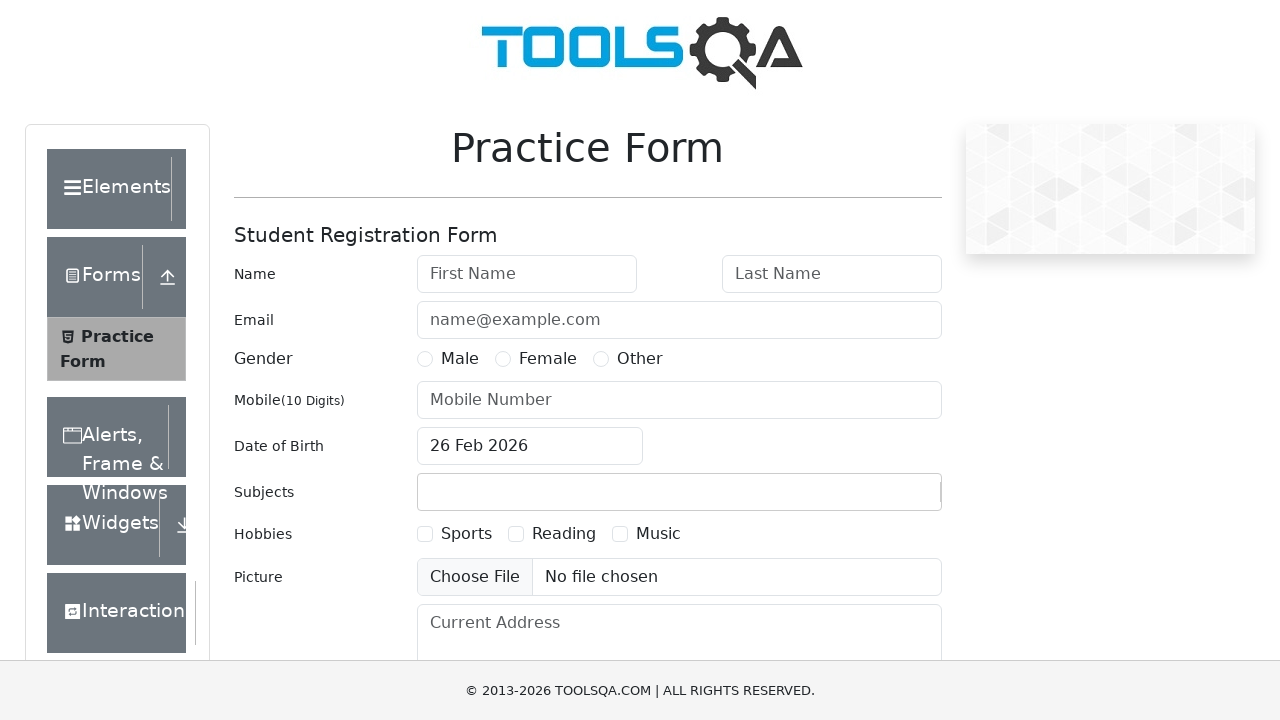

Filled first name field with 'John' on #firstName
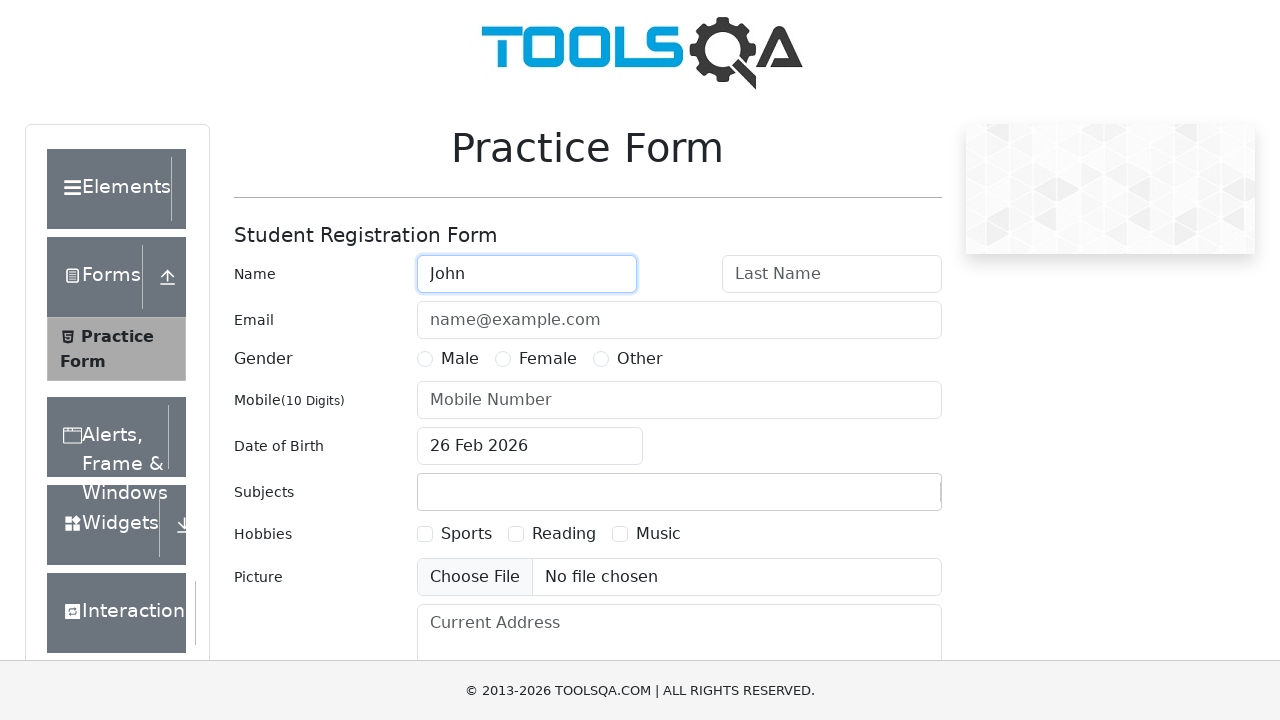

Filled last name field with 'Doe' on #lastName
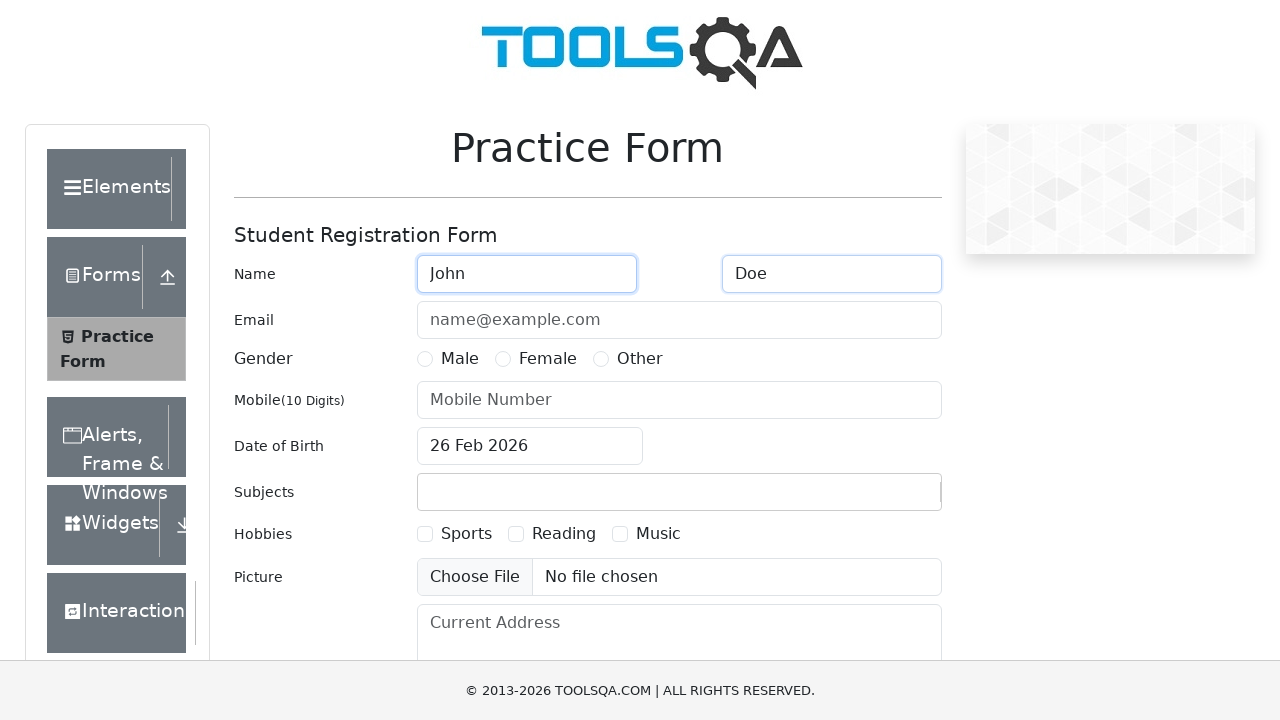

Filled email field with 'john.doe@example.com' on #userEmail
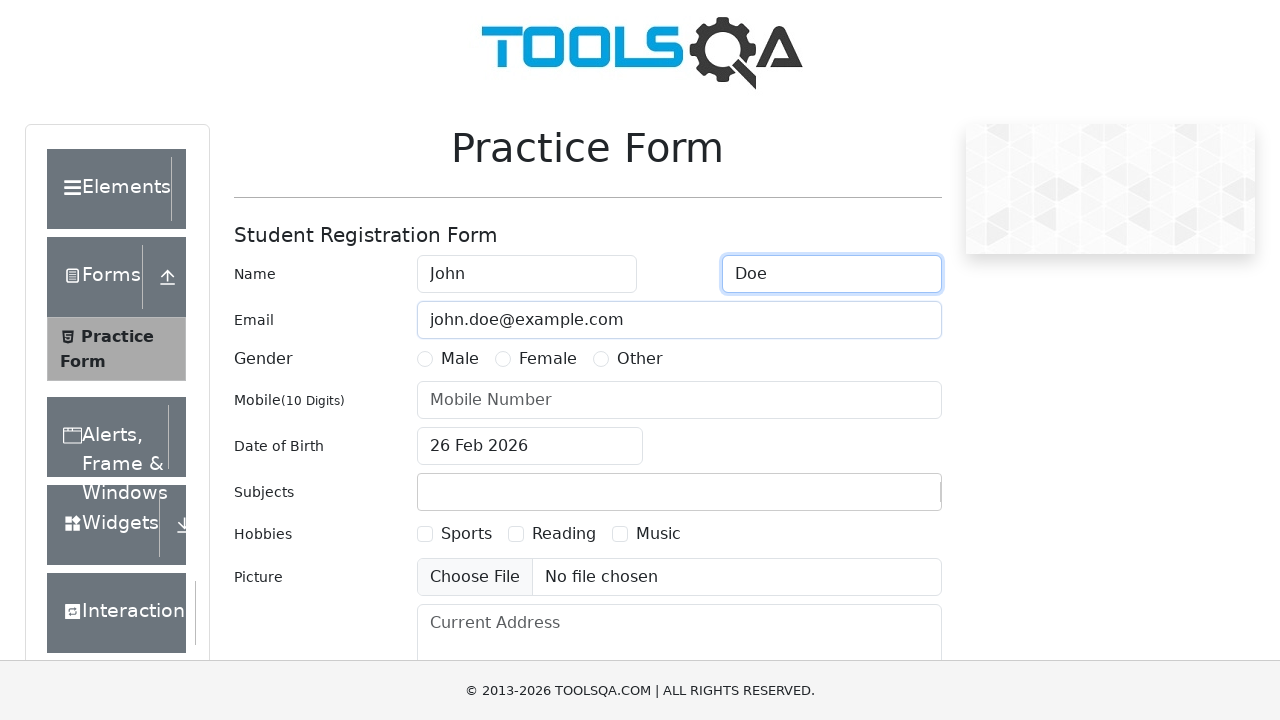

Selected Male gender option at (460, 359) on label[for='gender-radio-1']
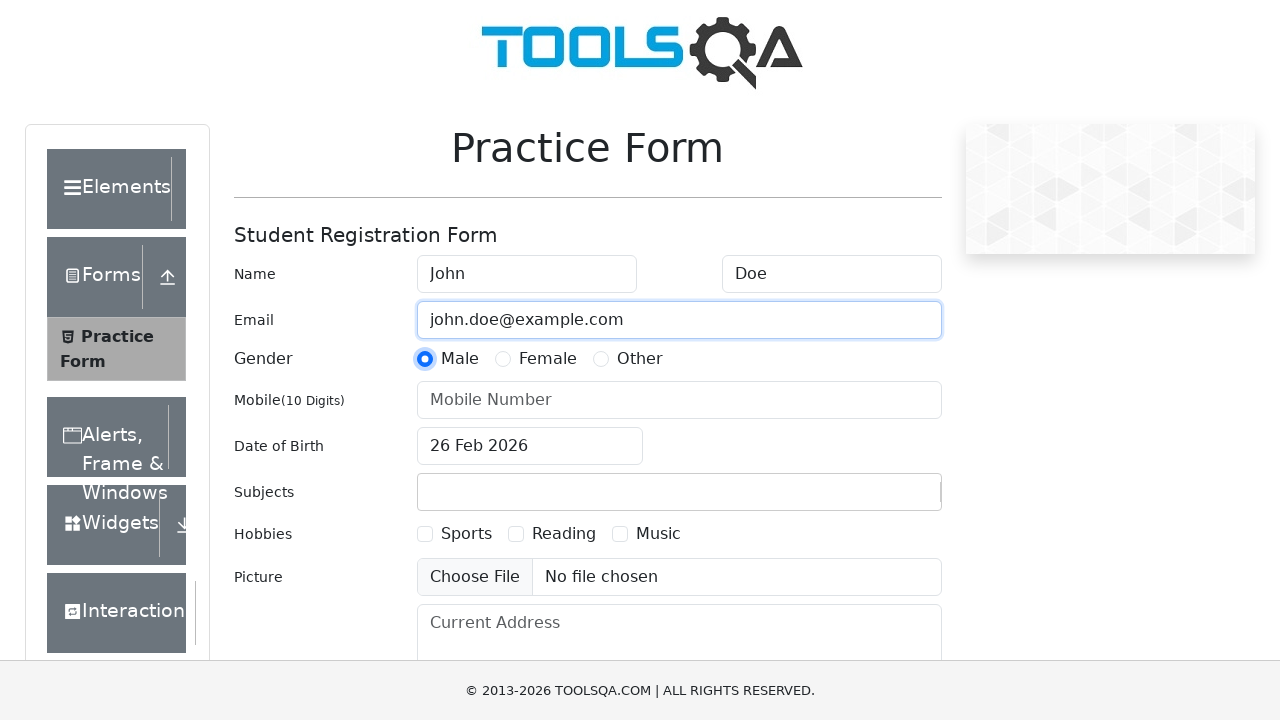

Filled mobile number field with '1234567890' on #userNumber
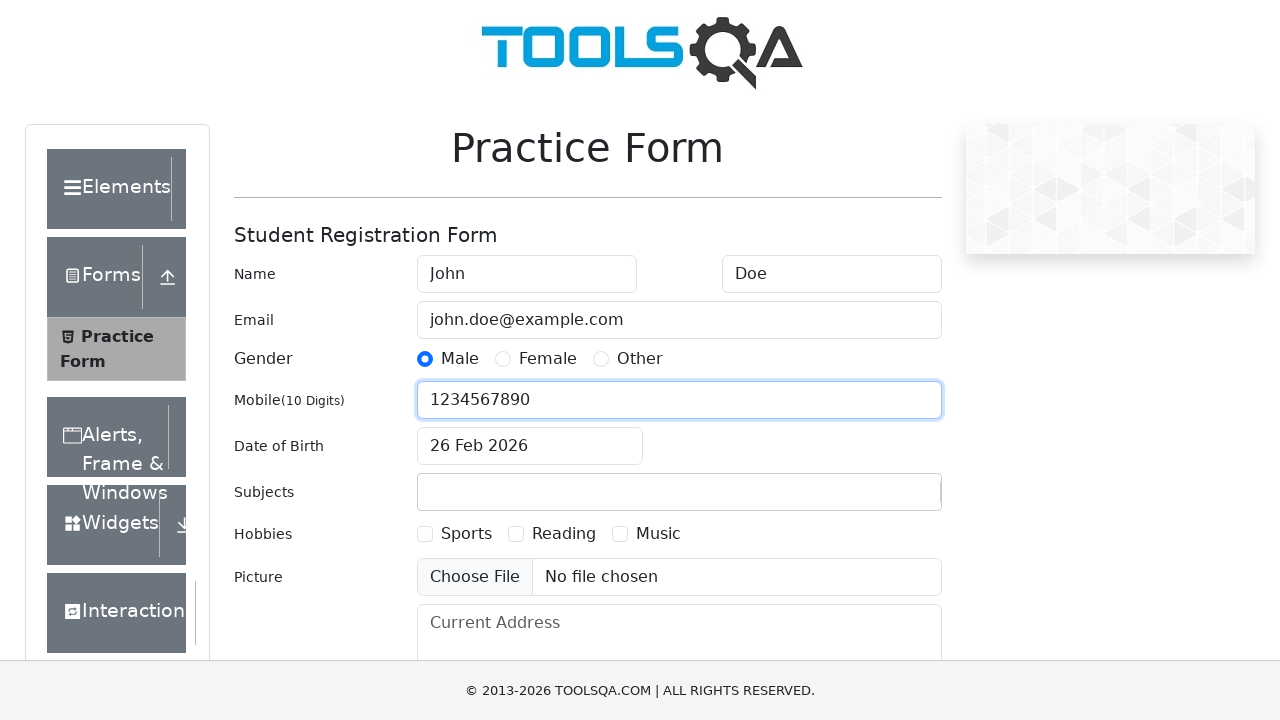

Clicked submit button to submit the form at (885, 499) on #submit
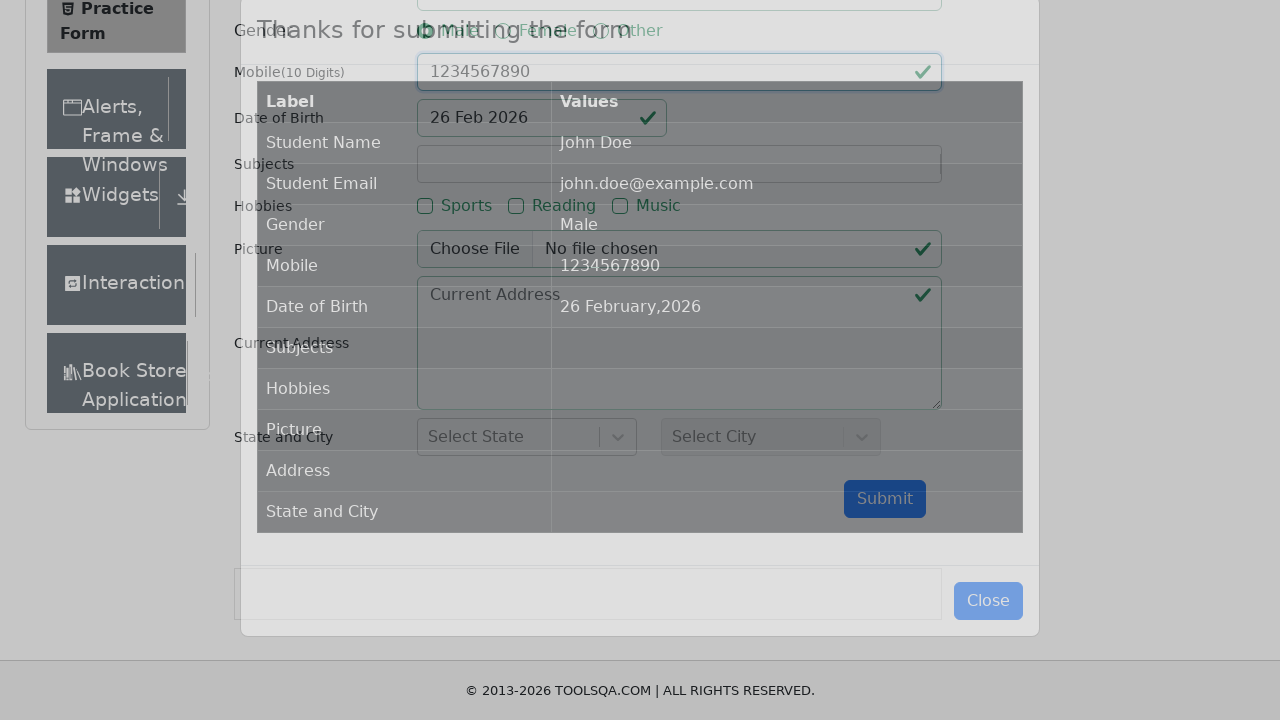

Results table loaded after form submission
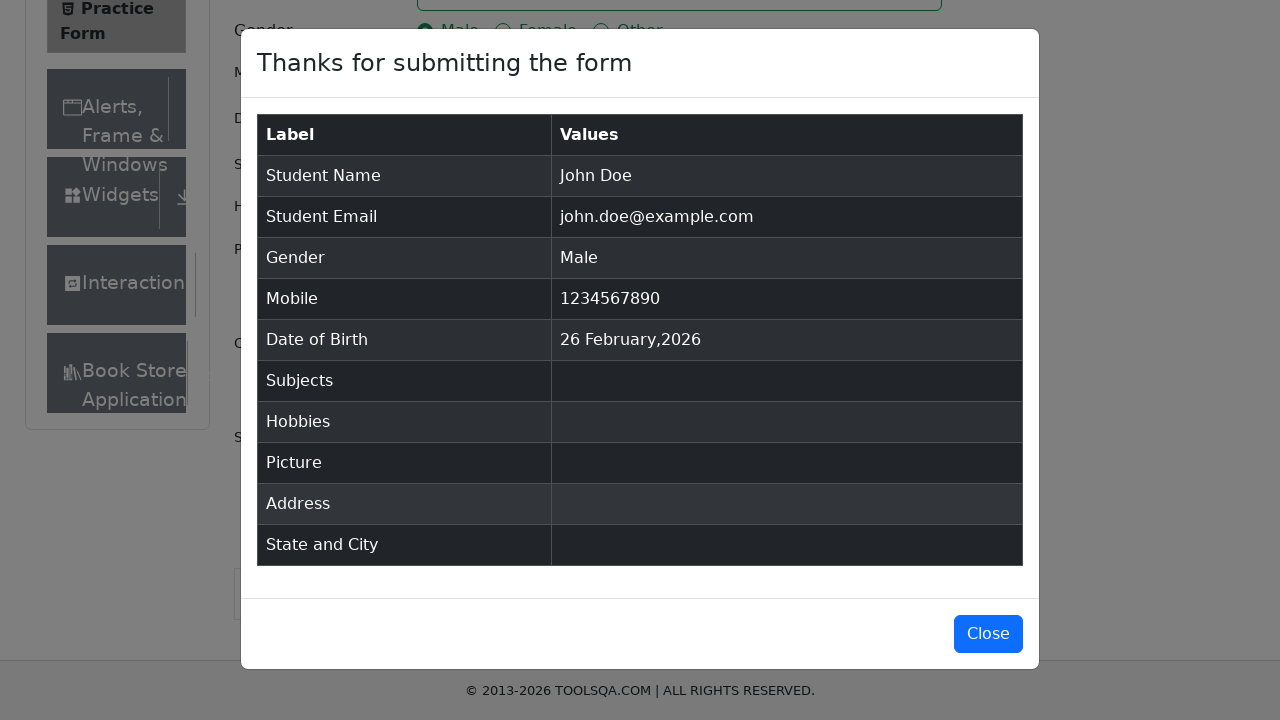

Verified student name 'John Doe' appears in results table
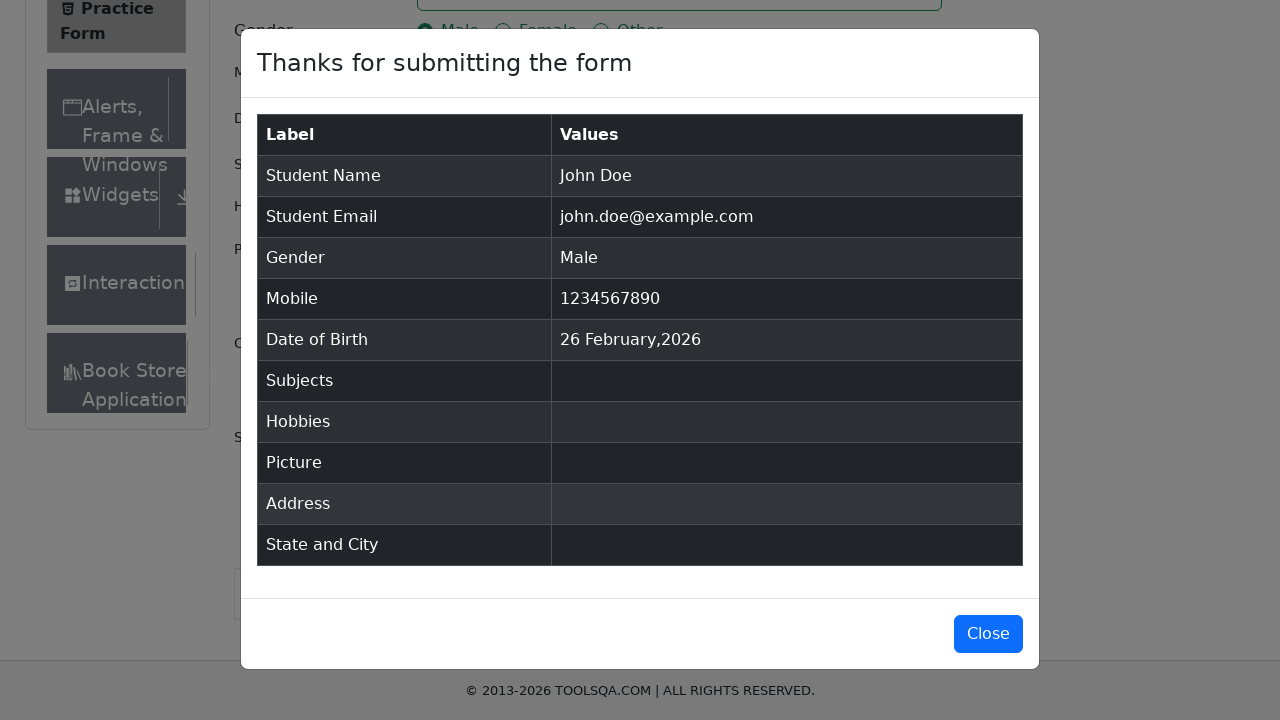

Verified student email 'john.doe@example.com' appears in results table
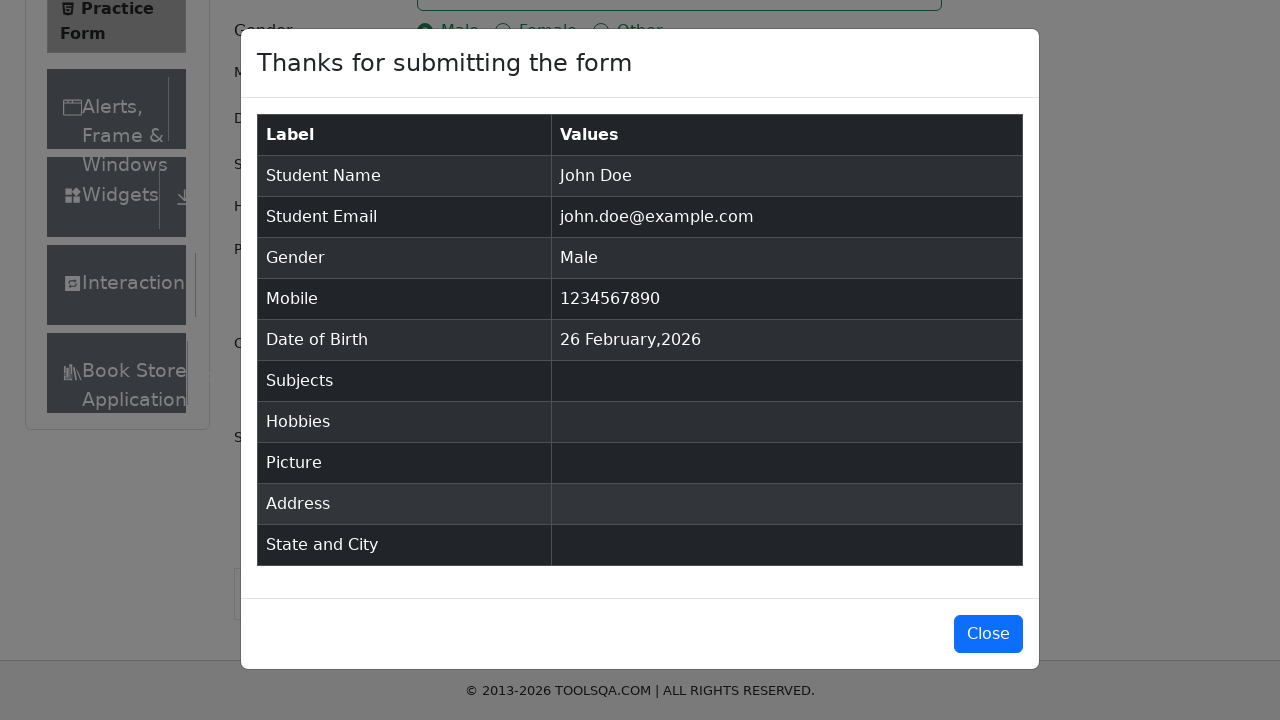

Verified gender 'Male' appears in results table
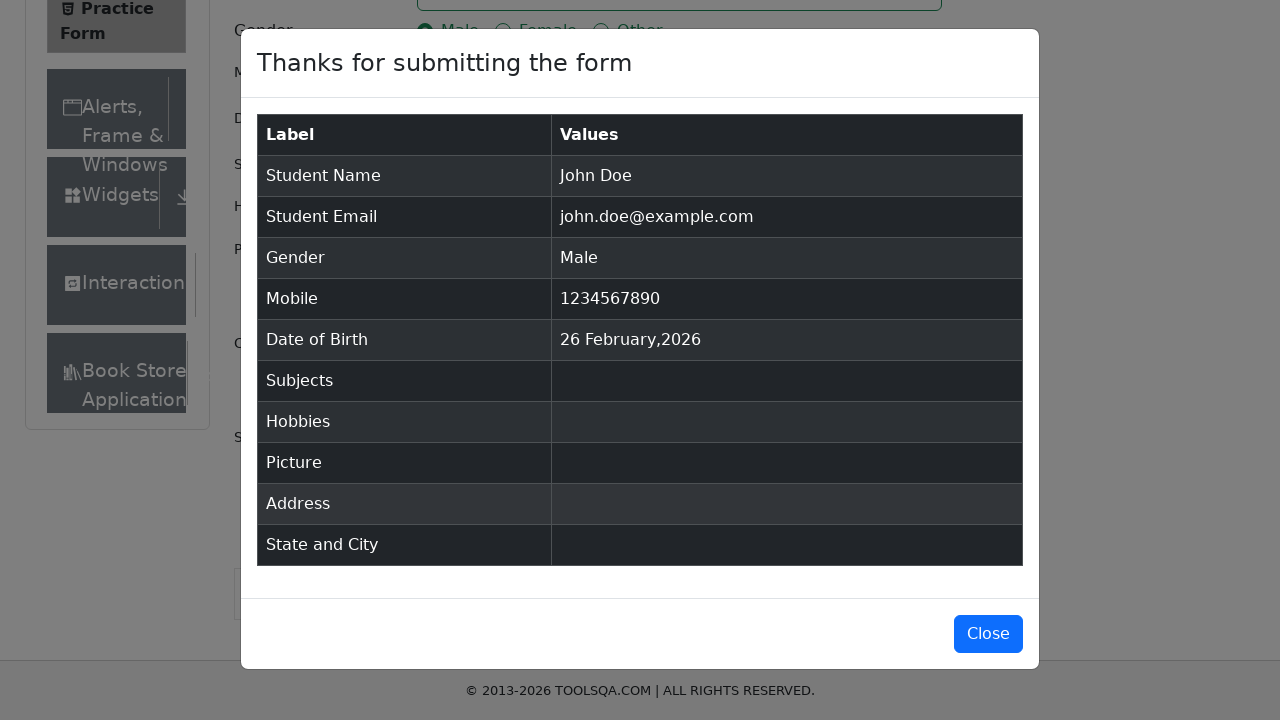

Verified mobile number '1234567890' appears in results table
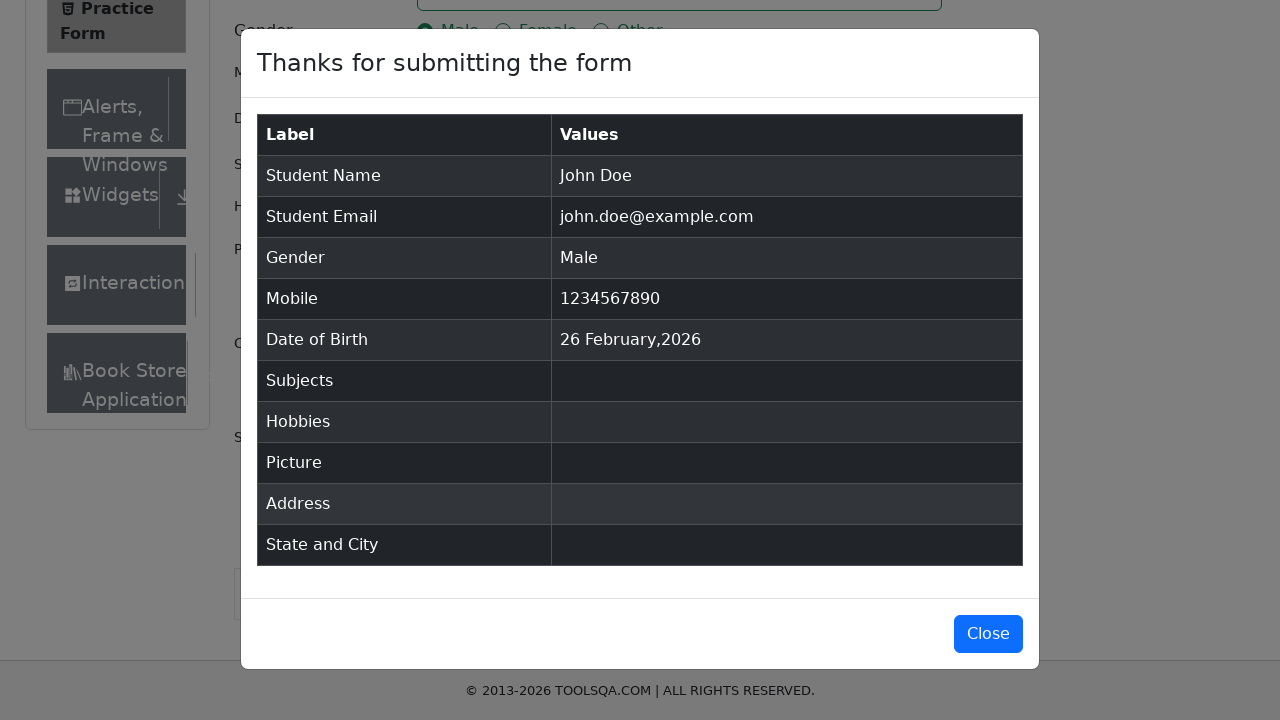

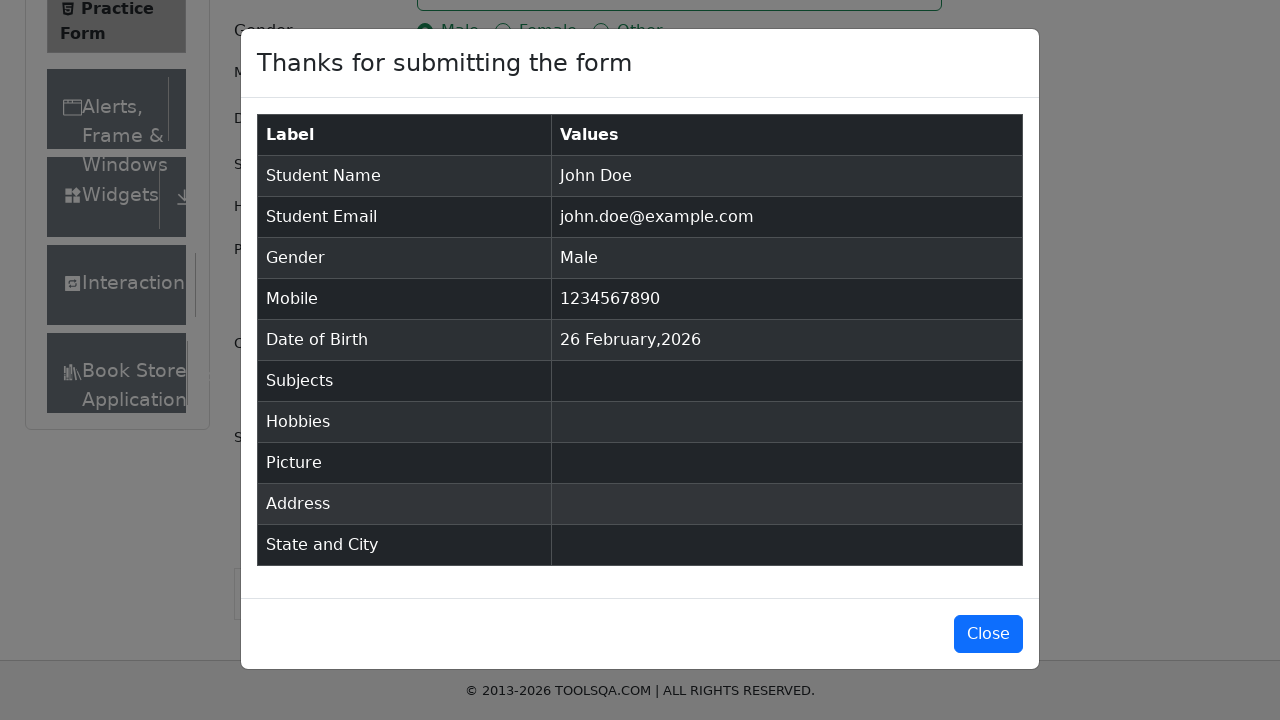